Tests the practice page by verifying a product table is present and contains expected structure with columns and rows

Starting URL: http://qaclickacademy.com/practice.php

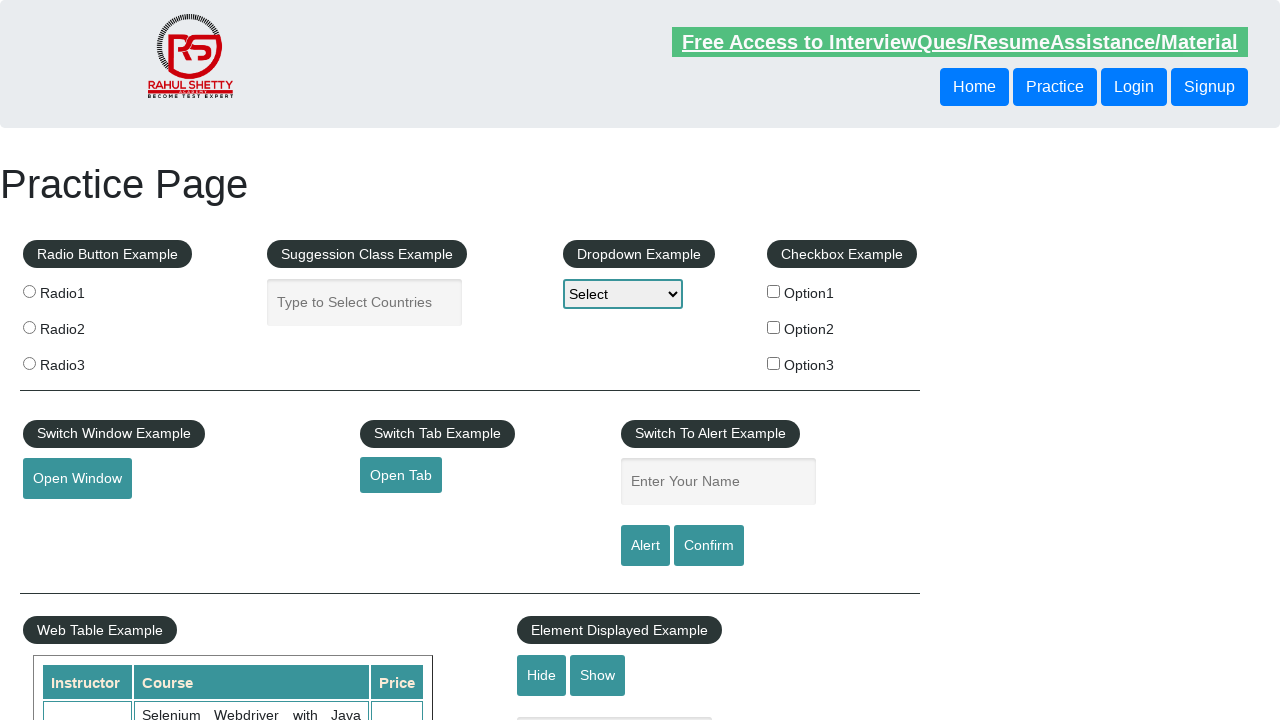

Waited for product table to be visible
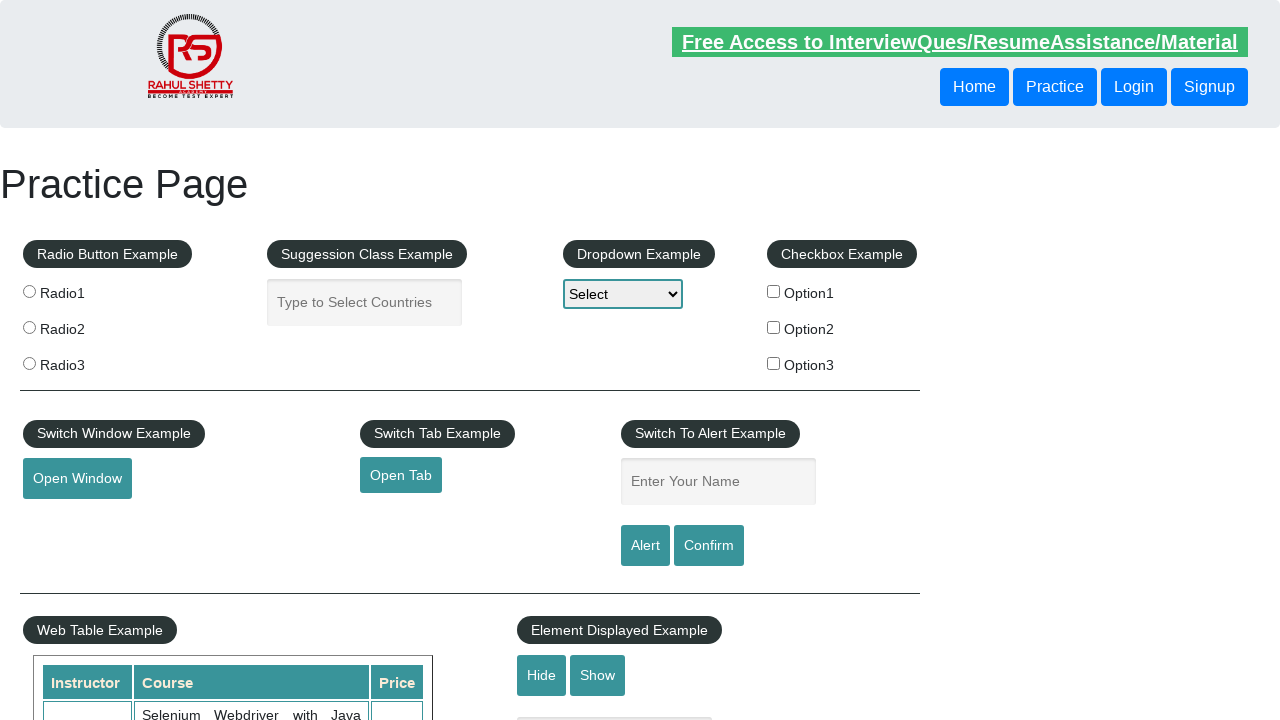

Located table columns in product table
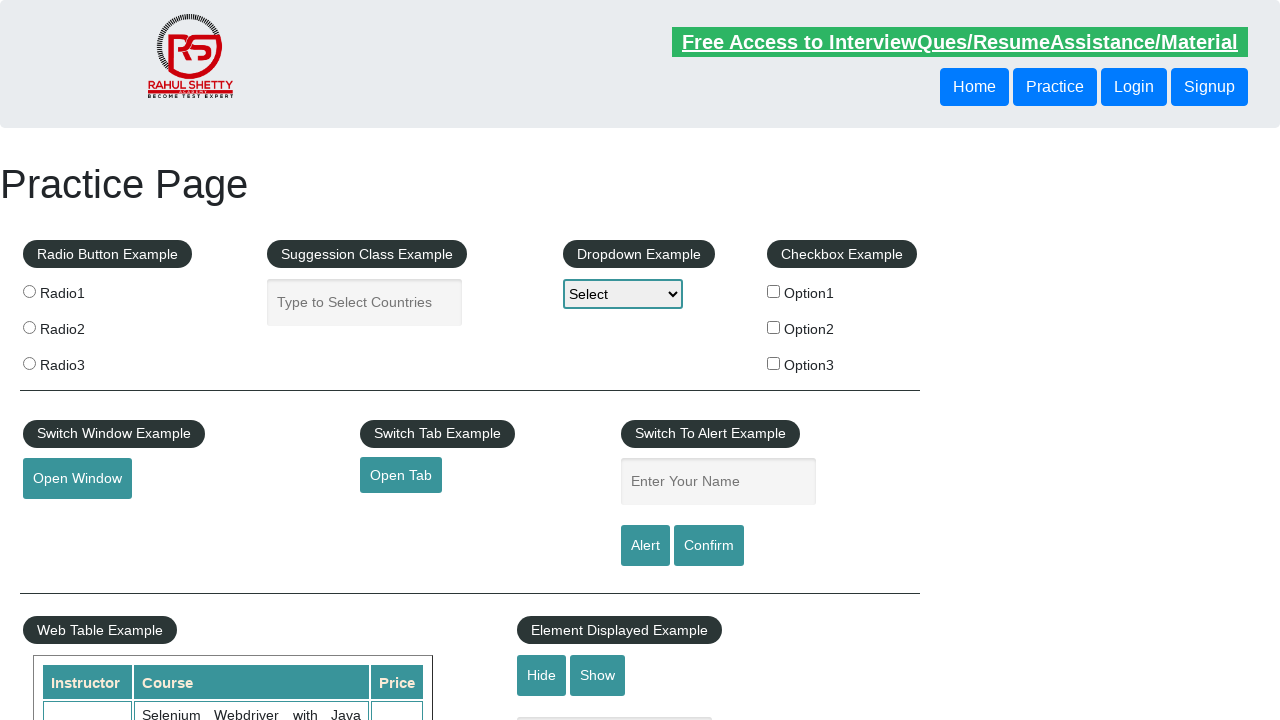

Waited for first column header to be available
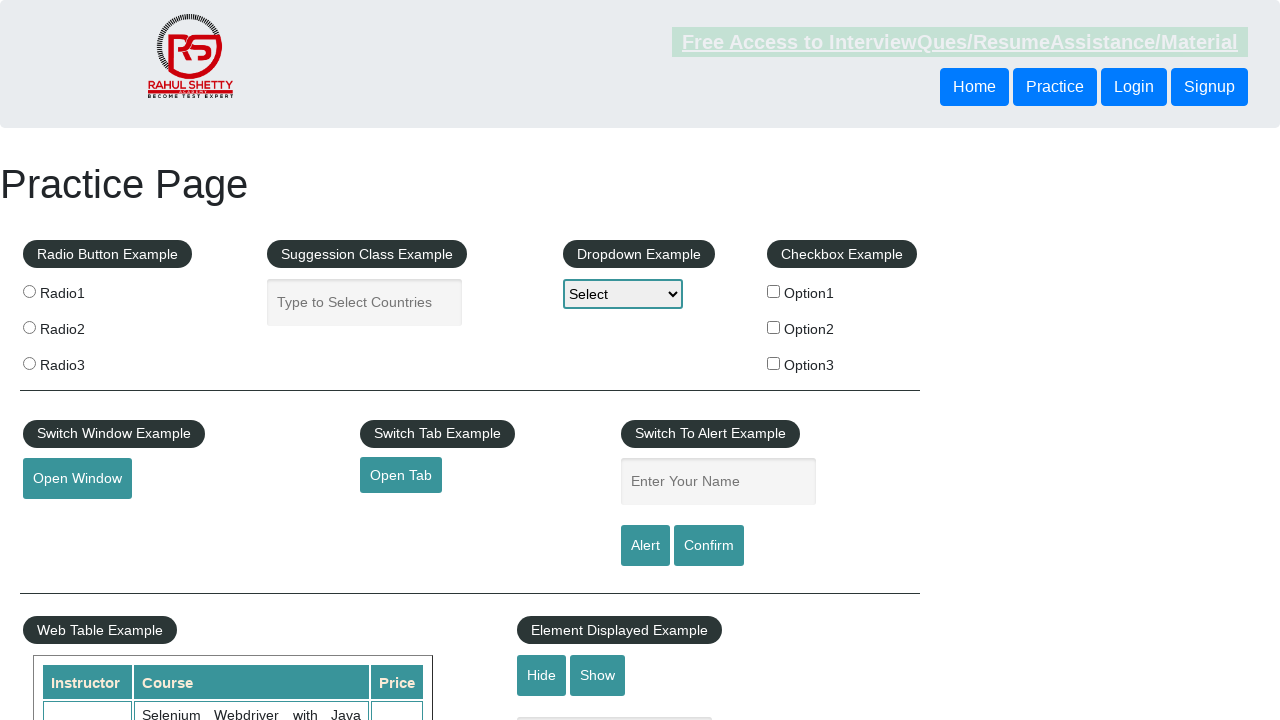

Located table rows in courses table
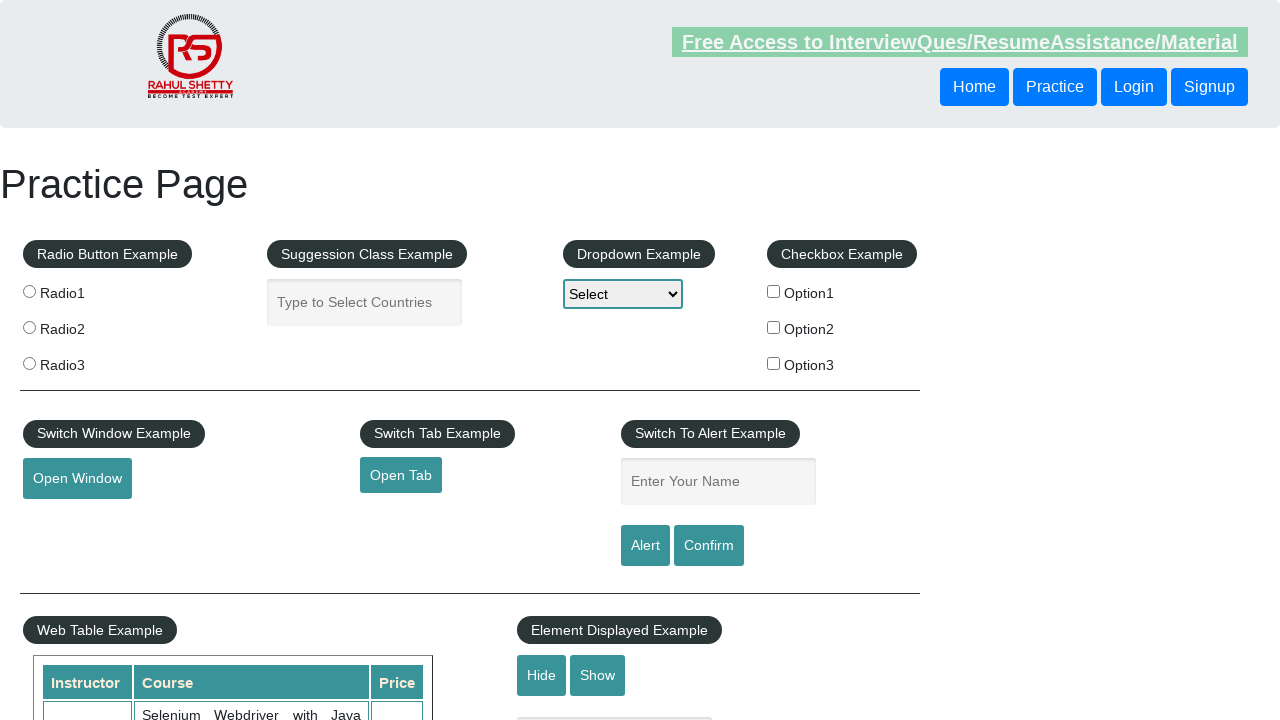

Waited for first row to be available in courses table
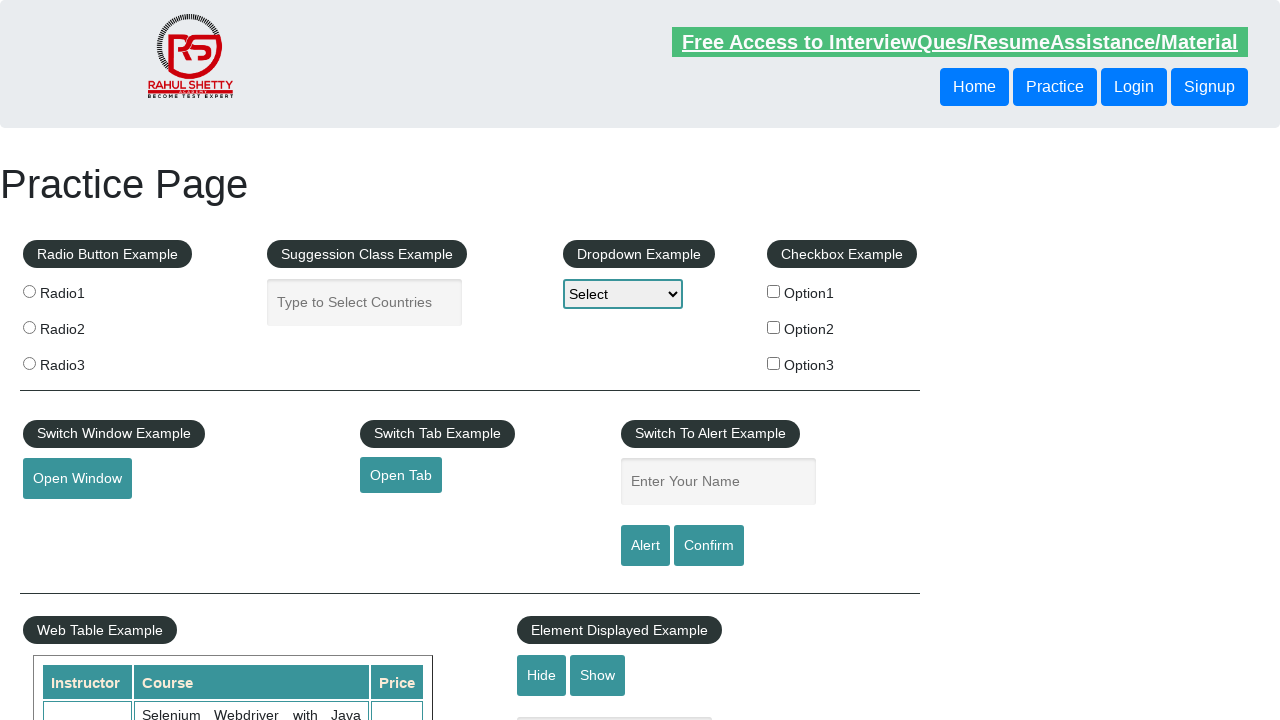

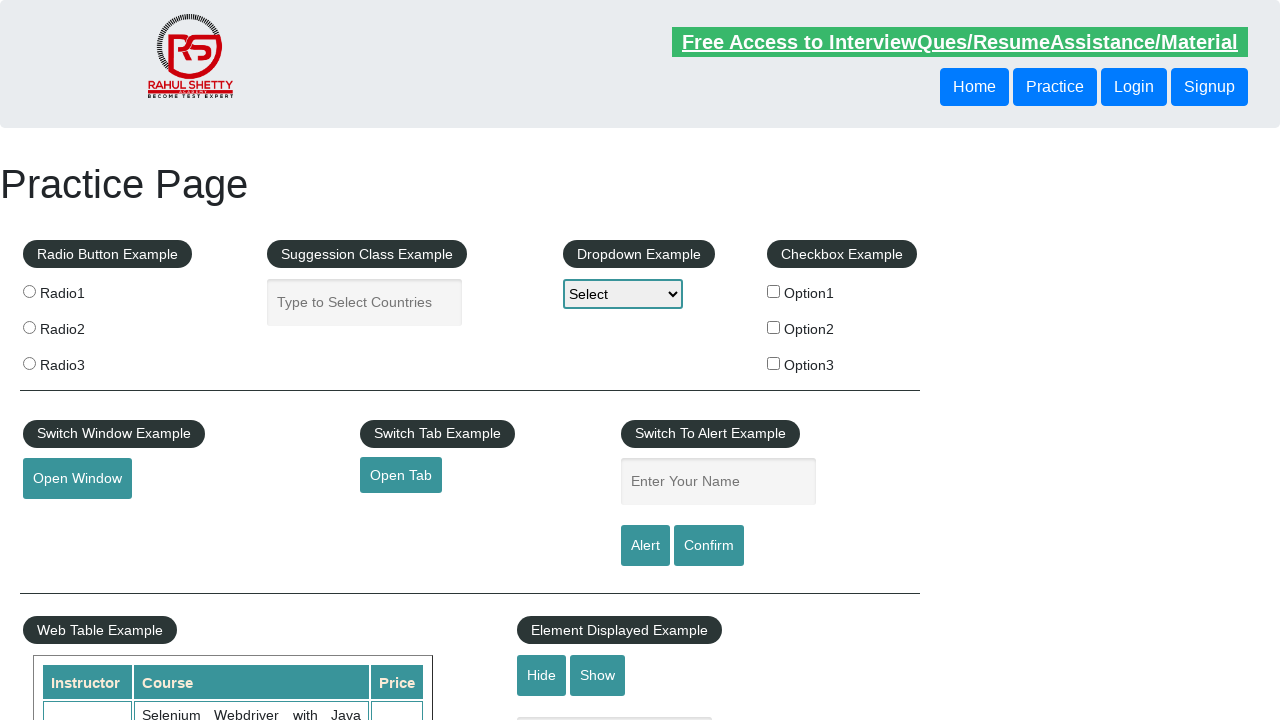